Tests handling multiple browser windows by clicking a button multiple times to open new windows, switching between them, and closing all windows

Starting URL: https://demoqa.com/browser-windows

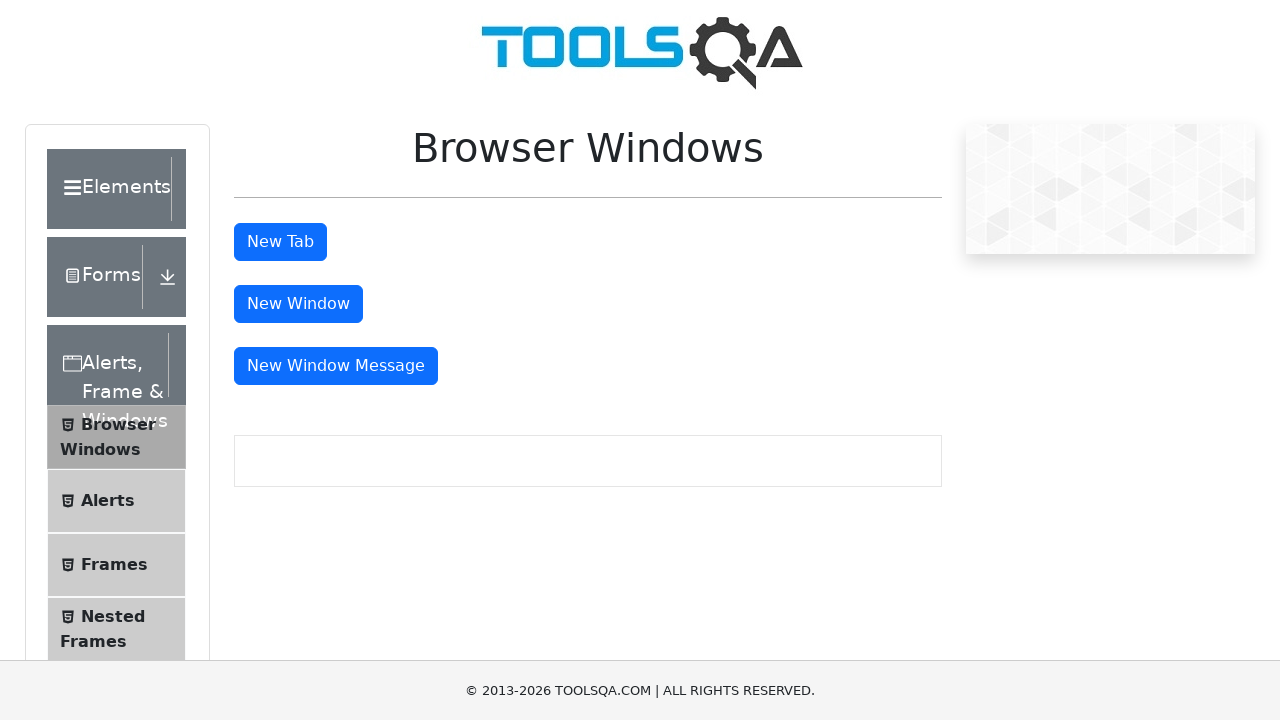

Stored main window handle for reference
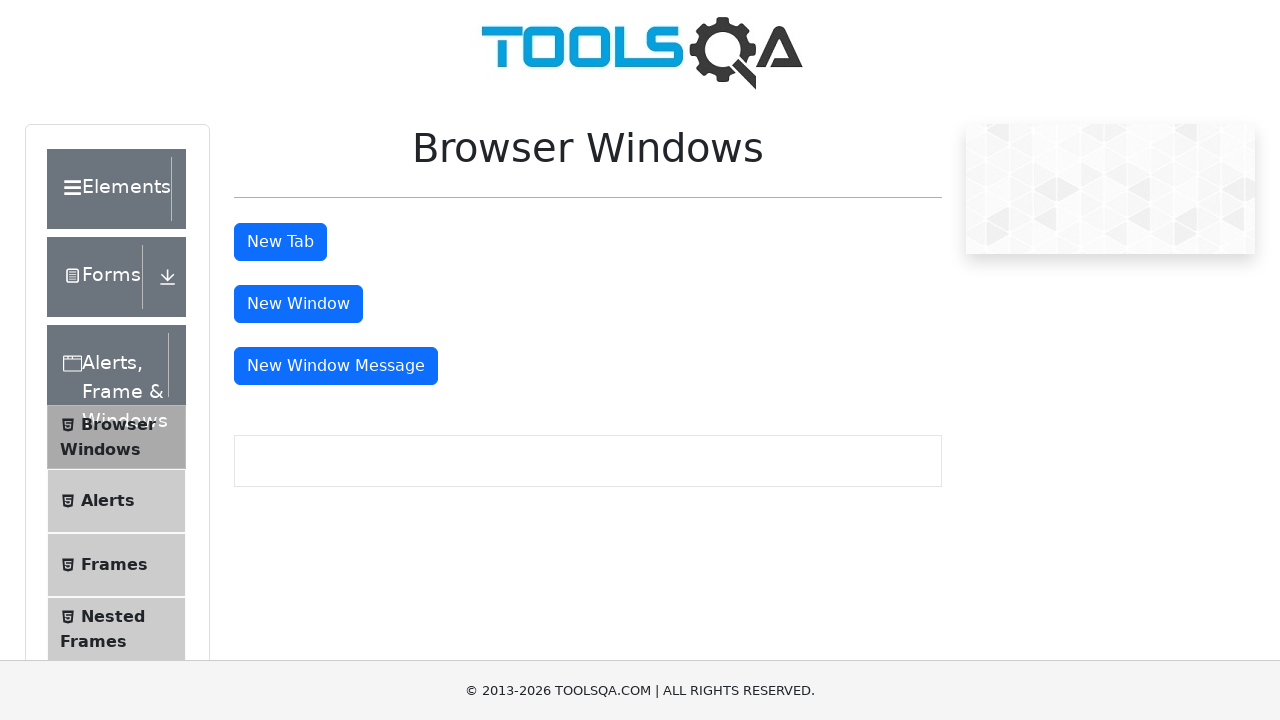

Clicked 'New Window' button (iteration 1/3) to open a new window at (298, 304) on //*[@id="windowButton"]
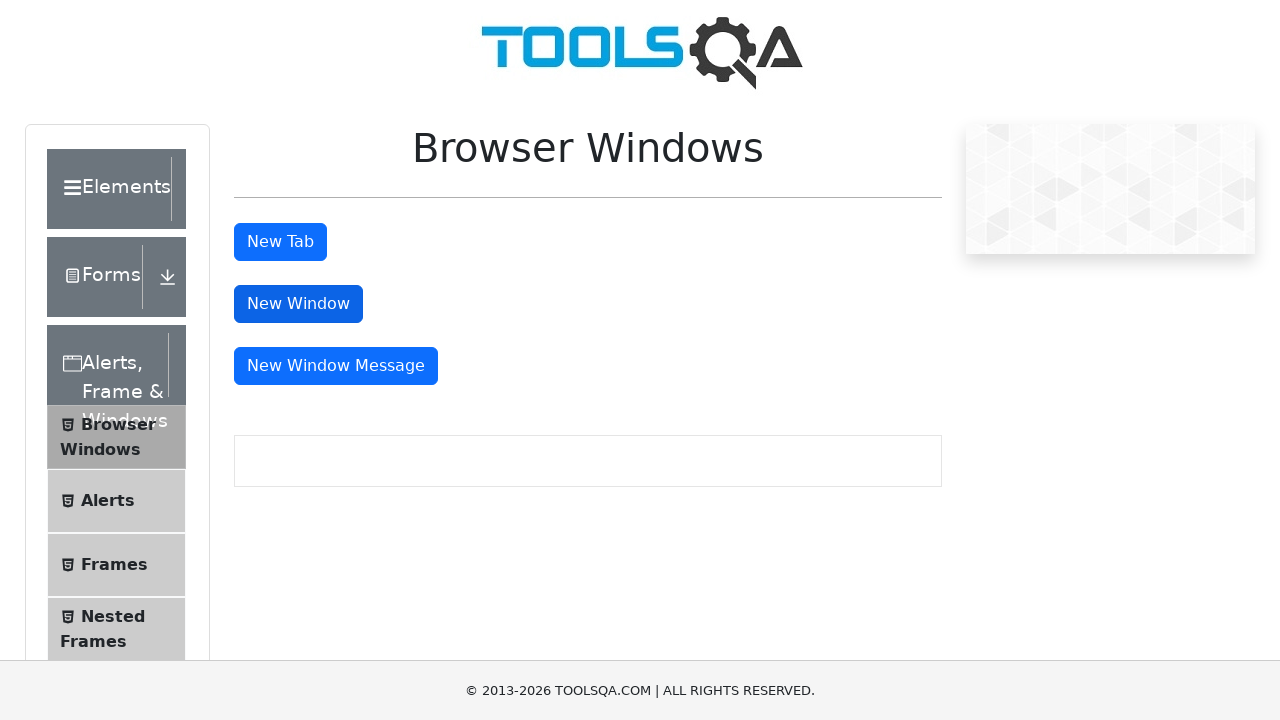

New window opened (iteration 1/3)
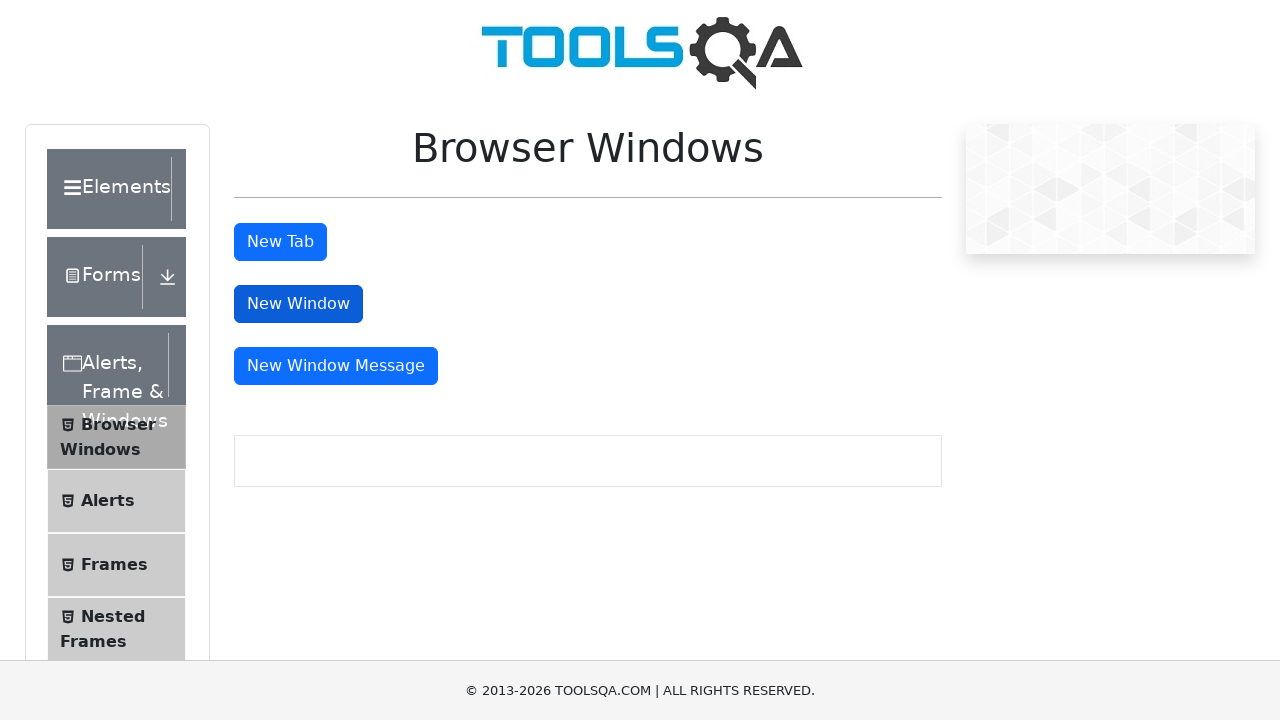

Clicked 'New Window' button (iteration 2/3) to open a new window at (298, 304) on //*[@id="windowButton"]
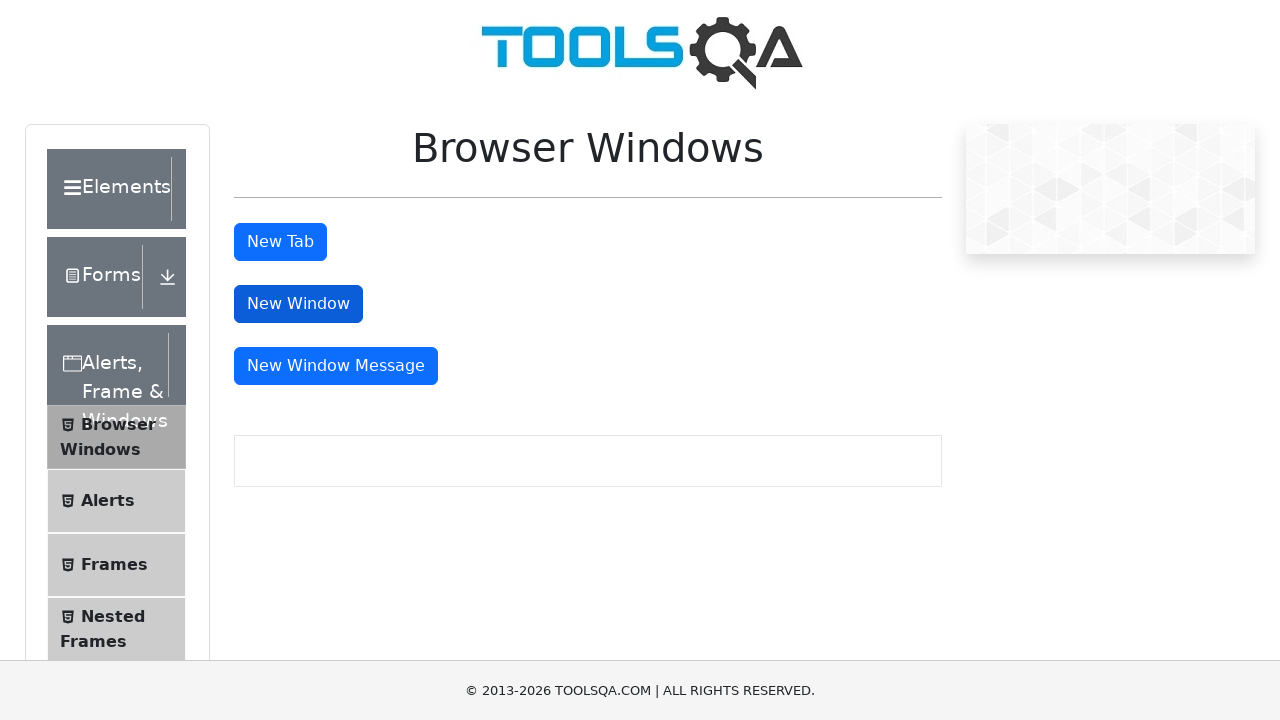

New window opened (iteration 2/3)
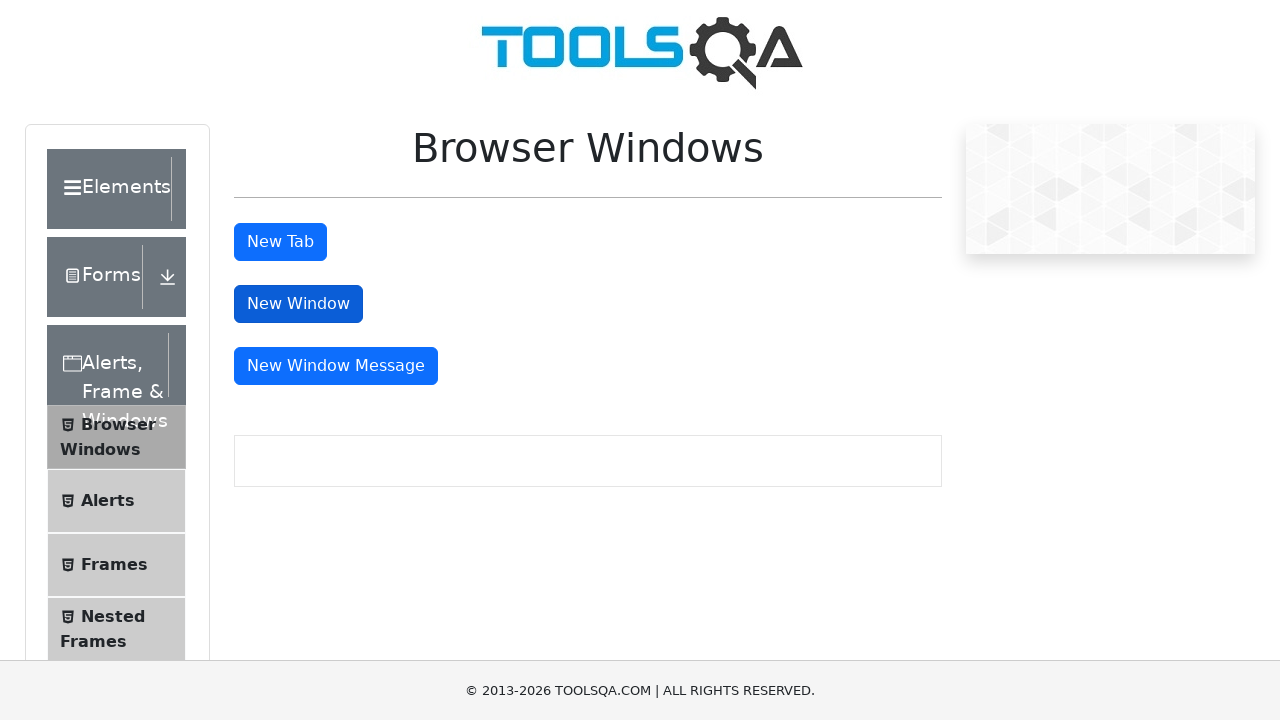

Clicked 'New Window' button (iteration 3/3) to open a new window at (298, 304) on //*[@id="windowButton"]
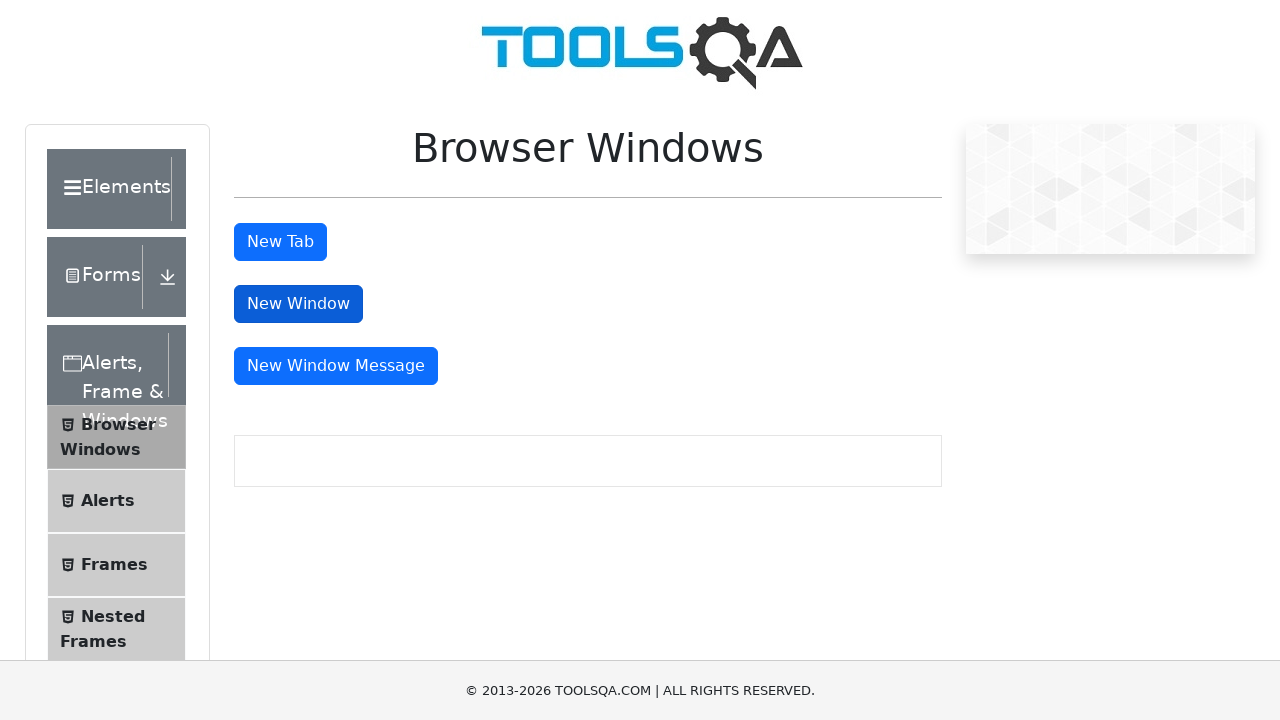

New window opened (iteration 3/3)
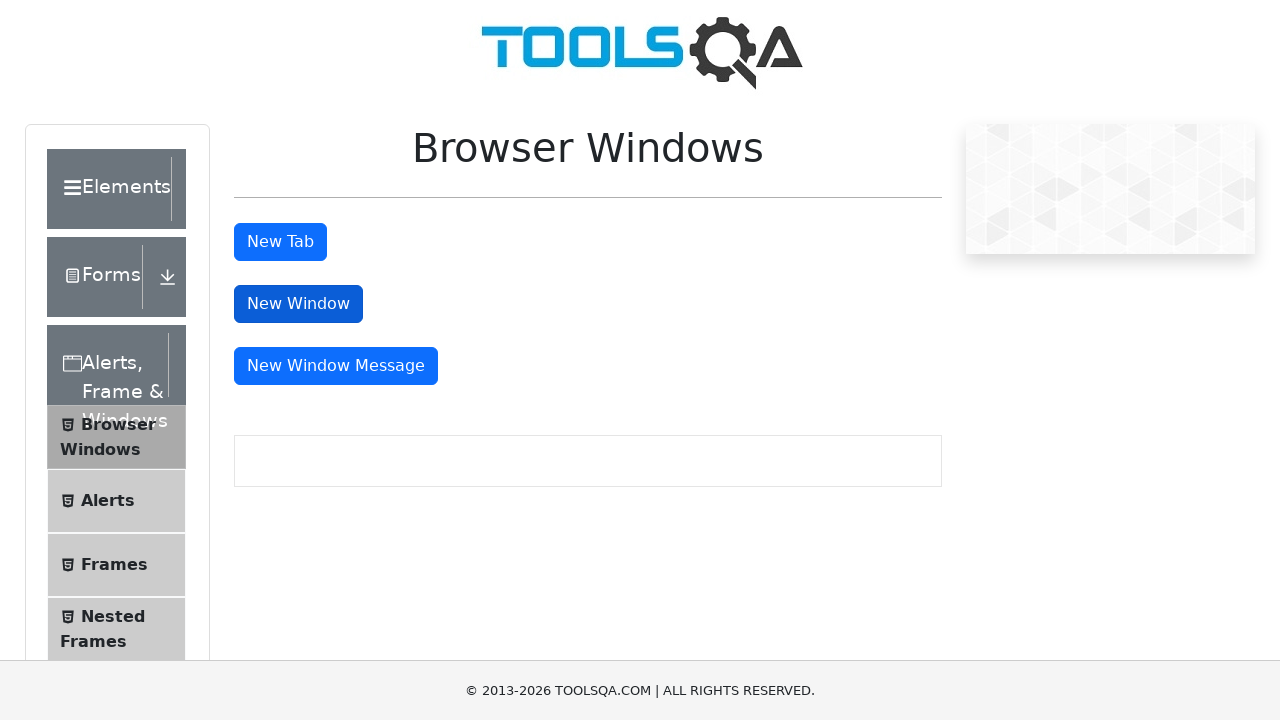

Retrieved all open windows - total count: 4
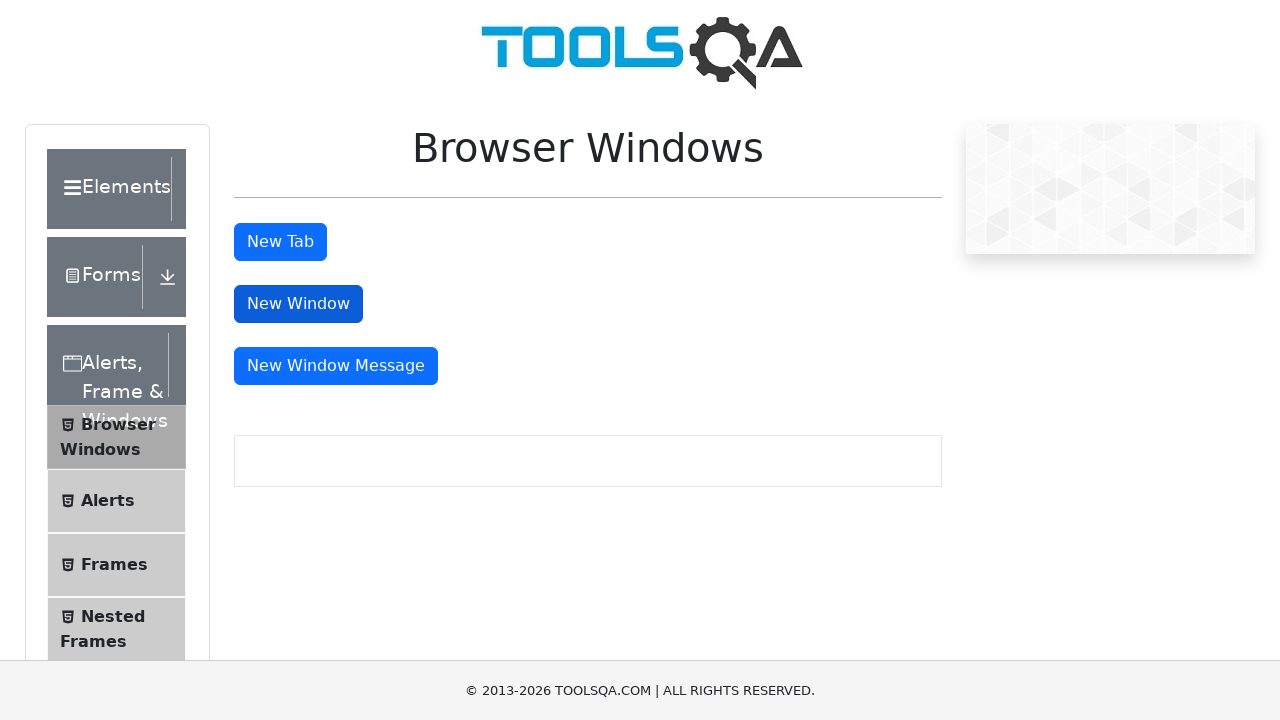

Printed titles of all 4 open windows
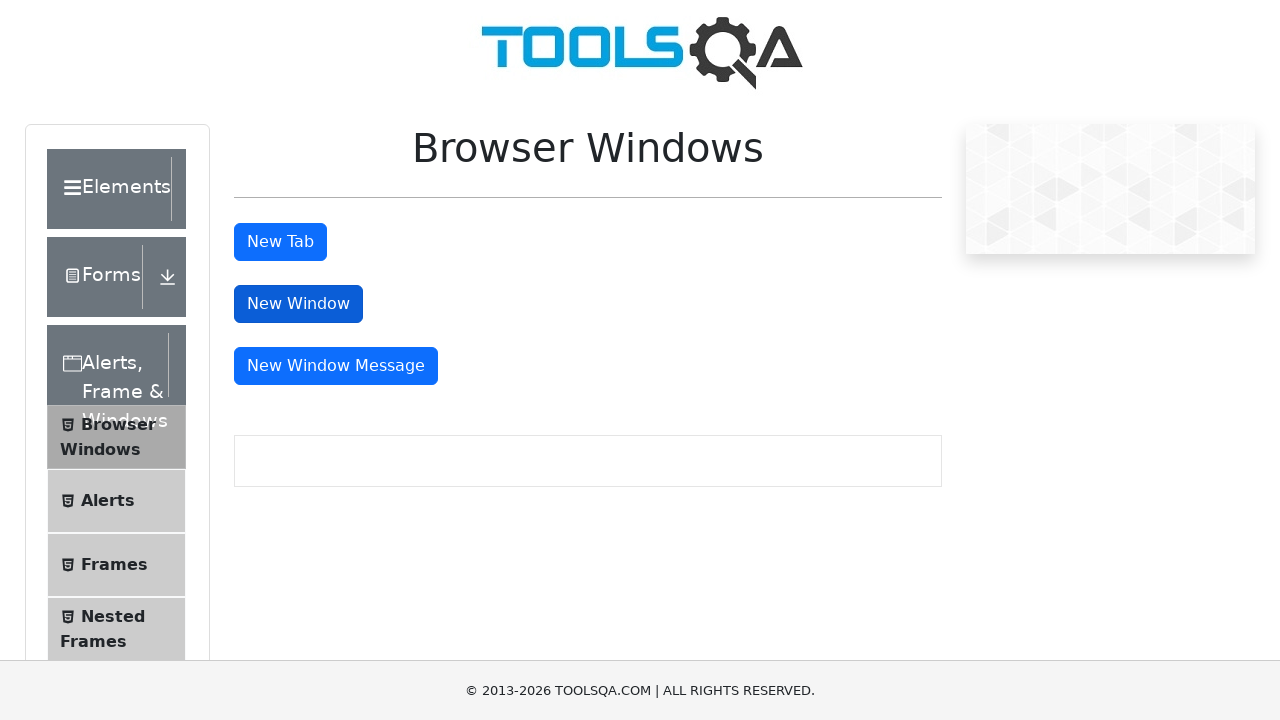

Closed a non-main window
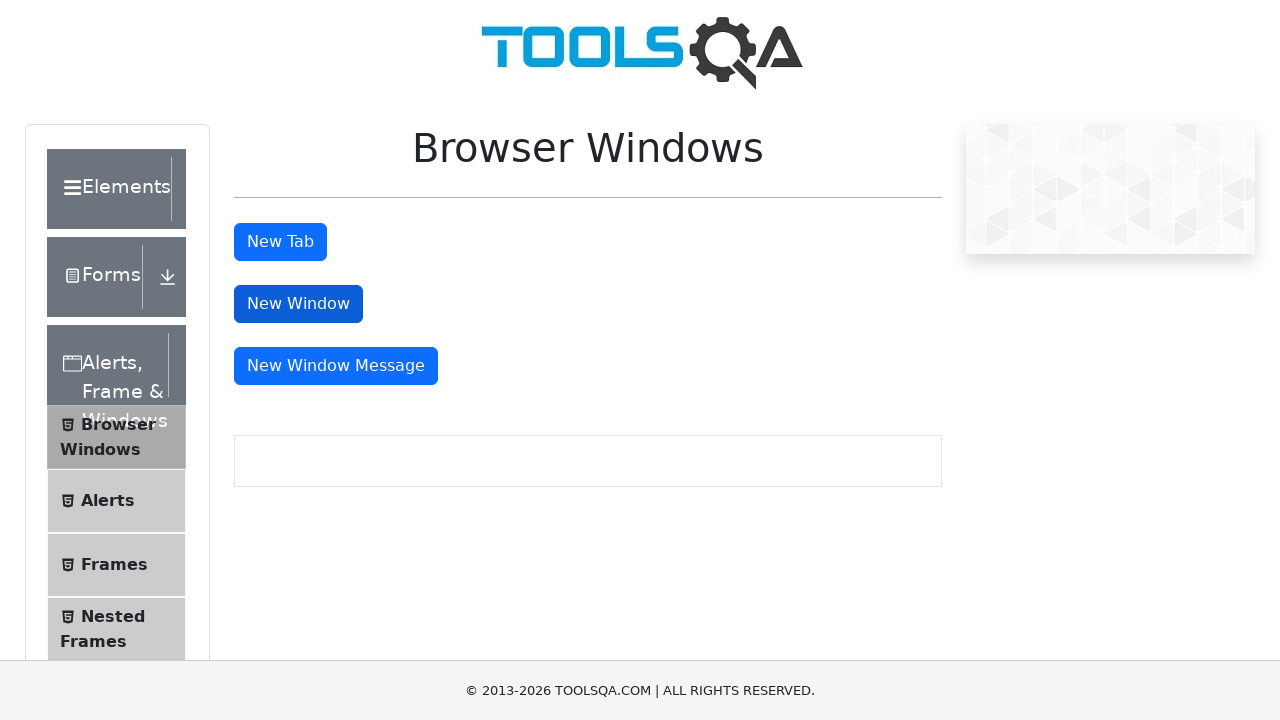

Closed a non-main window
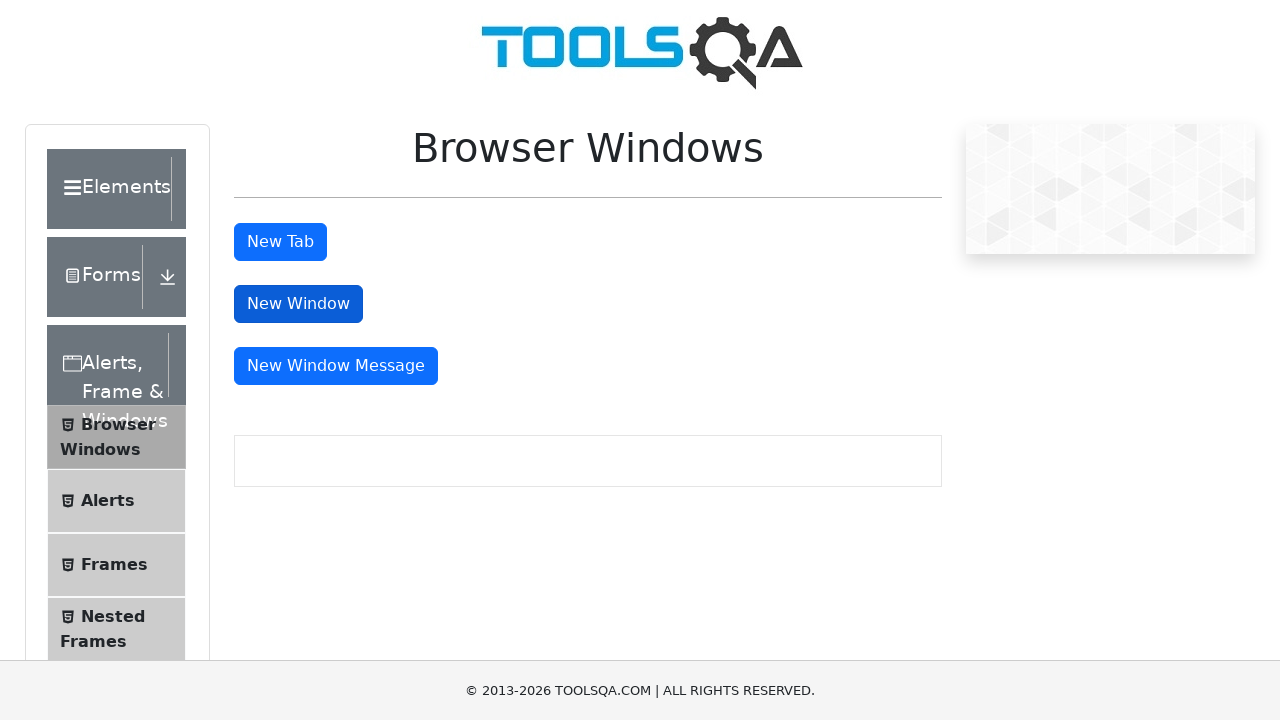

Closed a non-main window
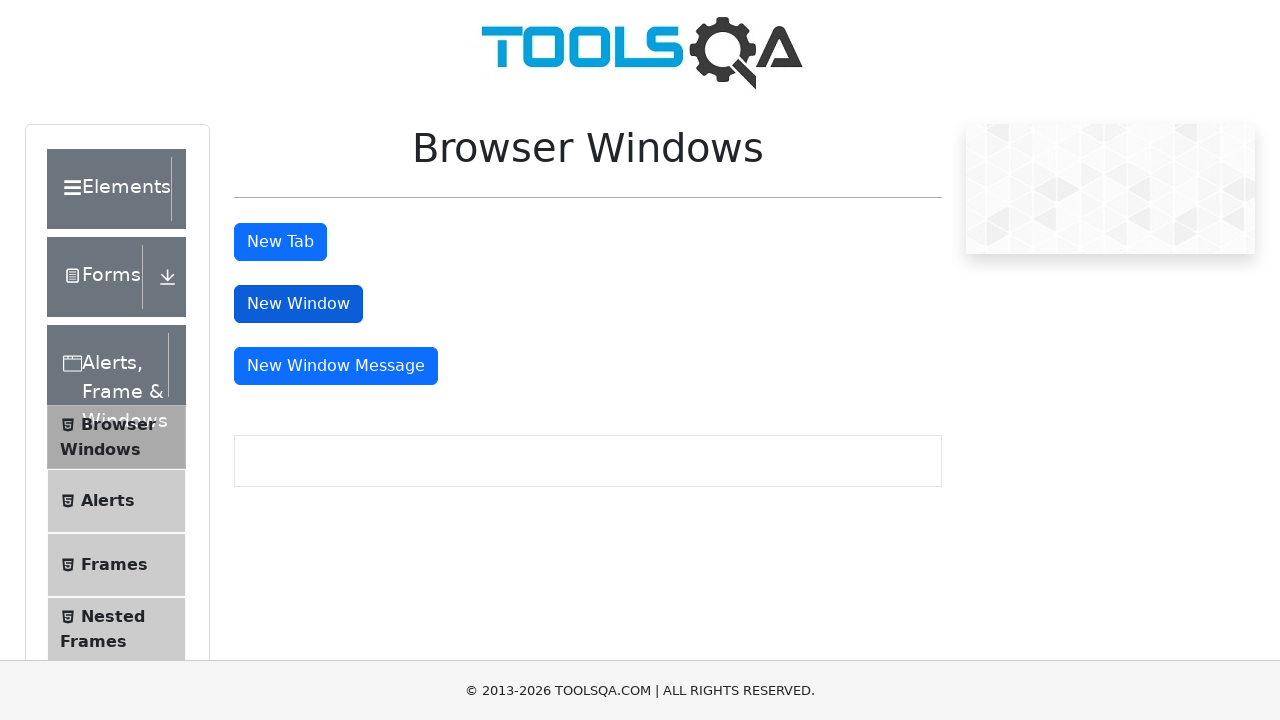

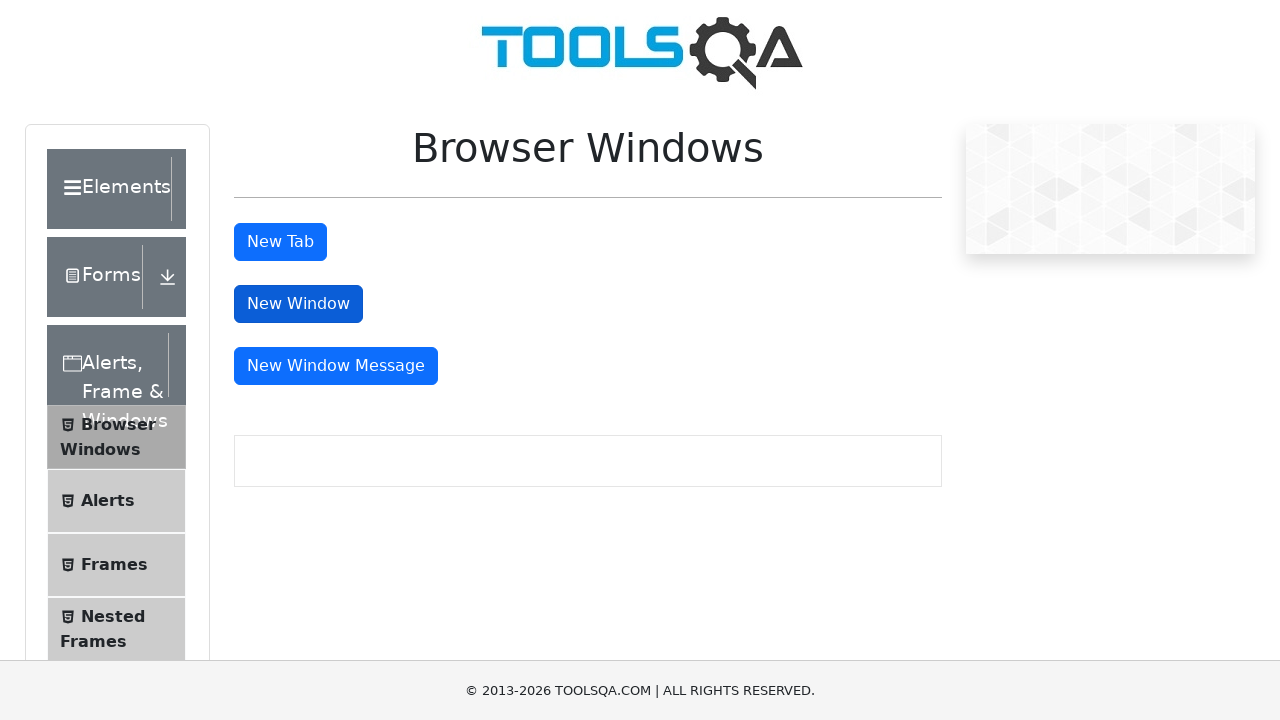